Tests various button interactions on a demo page including clicking a button, checking if a button is enabled, and verifying button properties

Starting URL: http://www.leafground.com/button.xhtml

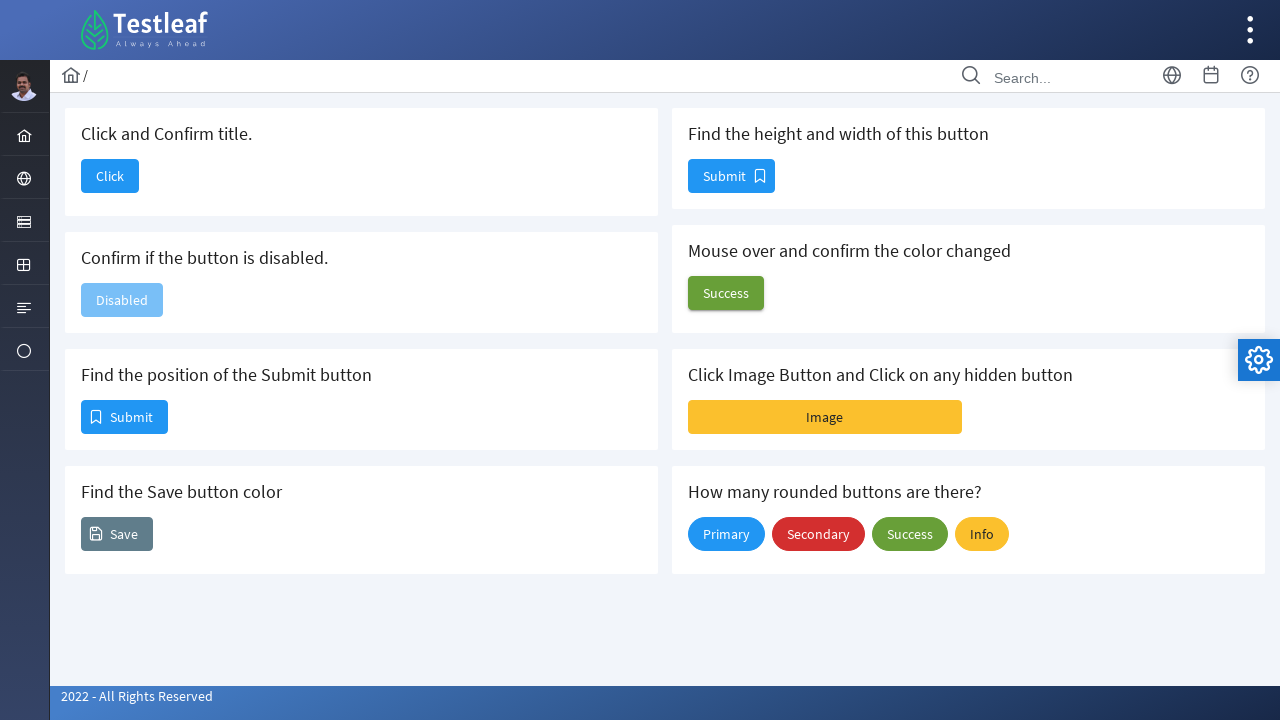

Clicked the title button at (110, 176) on #j_idt88\:j_idt90
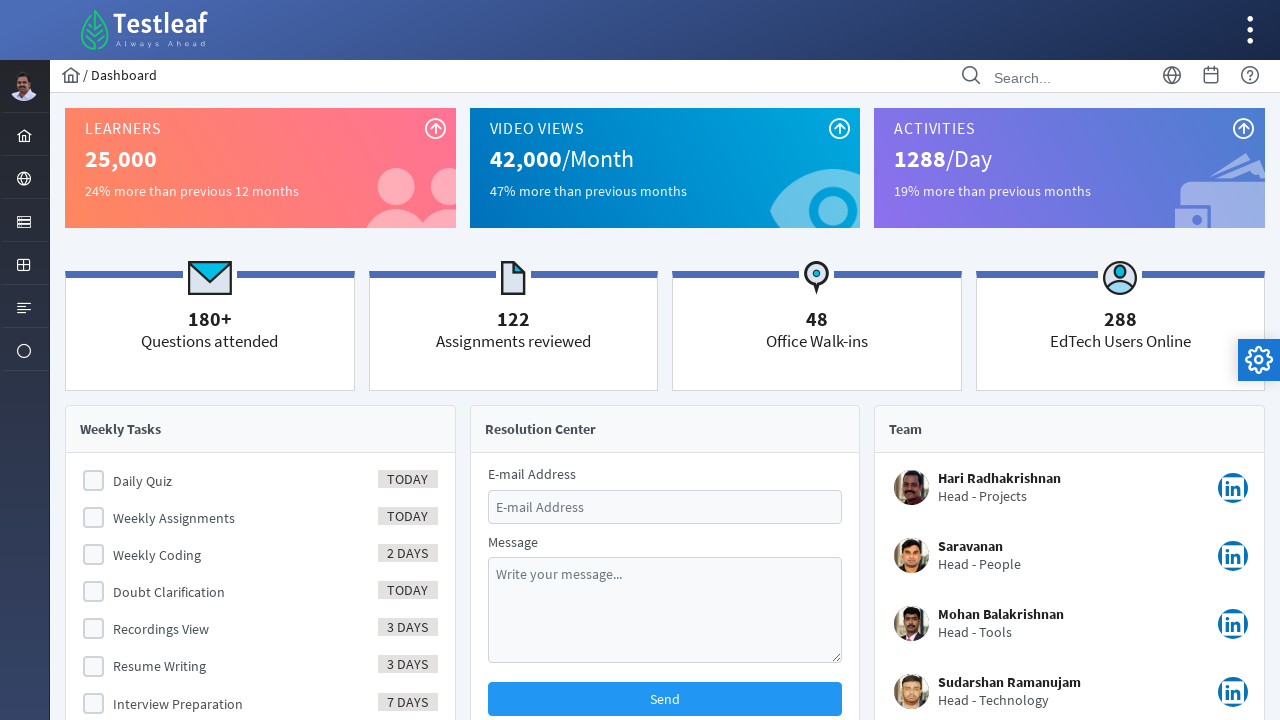

Navigated to the buttons demo page
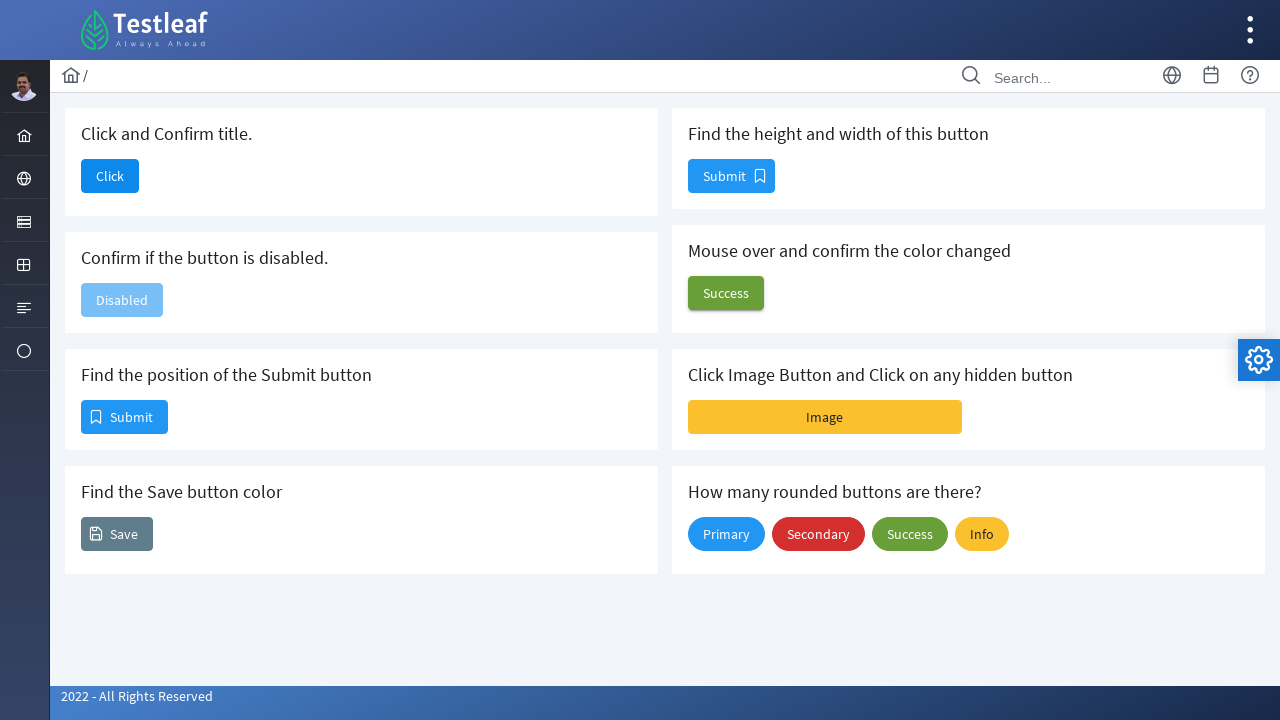

Checked if button is enabled: False
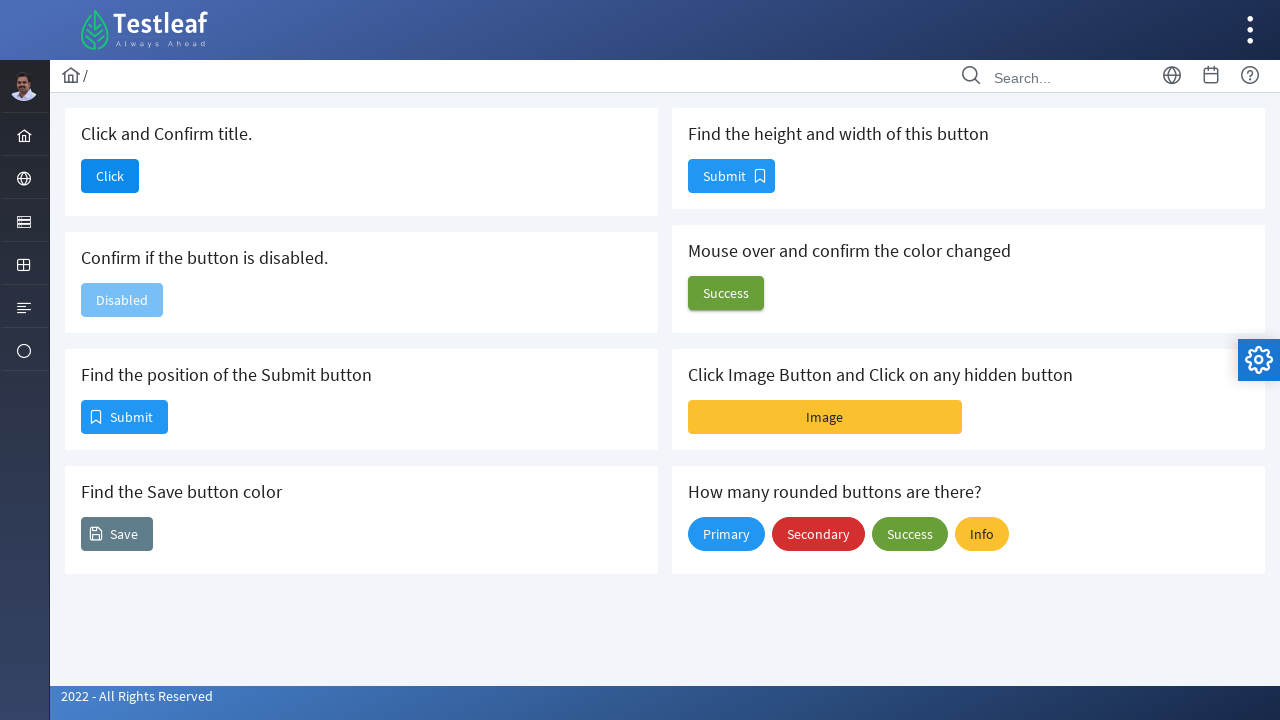

Retrieved submit button location: x=81, y=400
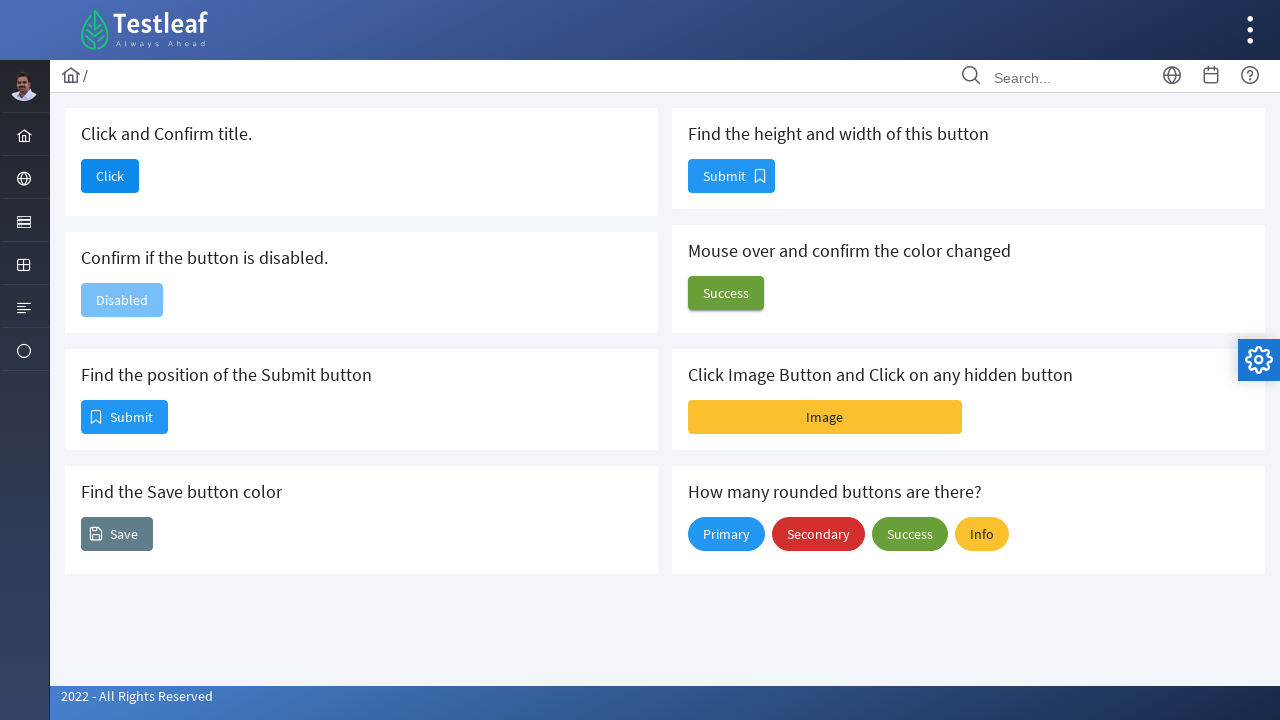

Retrieved button size: width=87, height=34
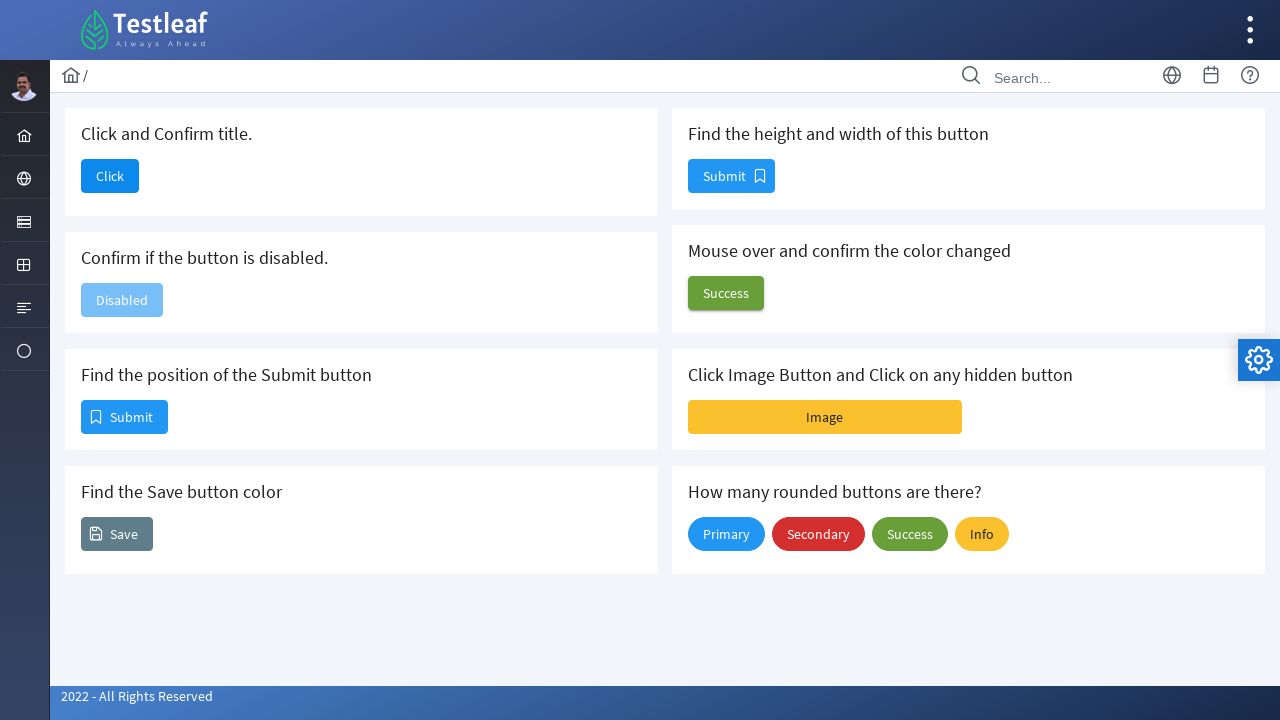

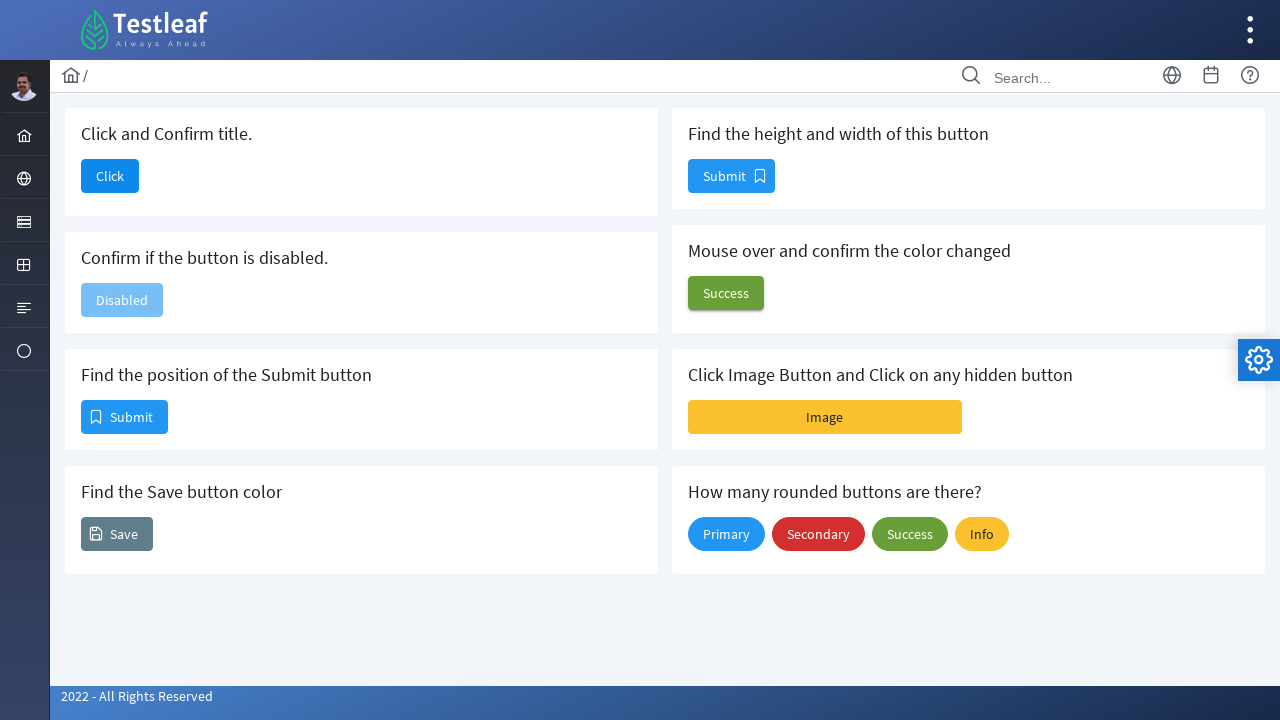